Tests XPath locator functionality by finding a First Name input field, entering a name, and then clearing it

Starting URL: https://www.tutorialspoint.com/selenium/practice/selenium_automation_practice.php

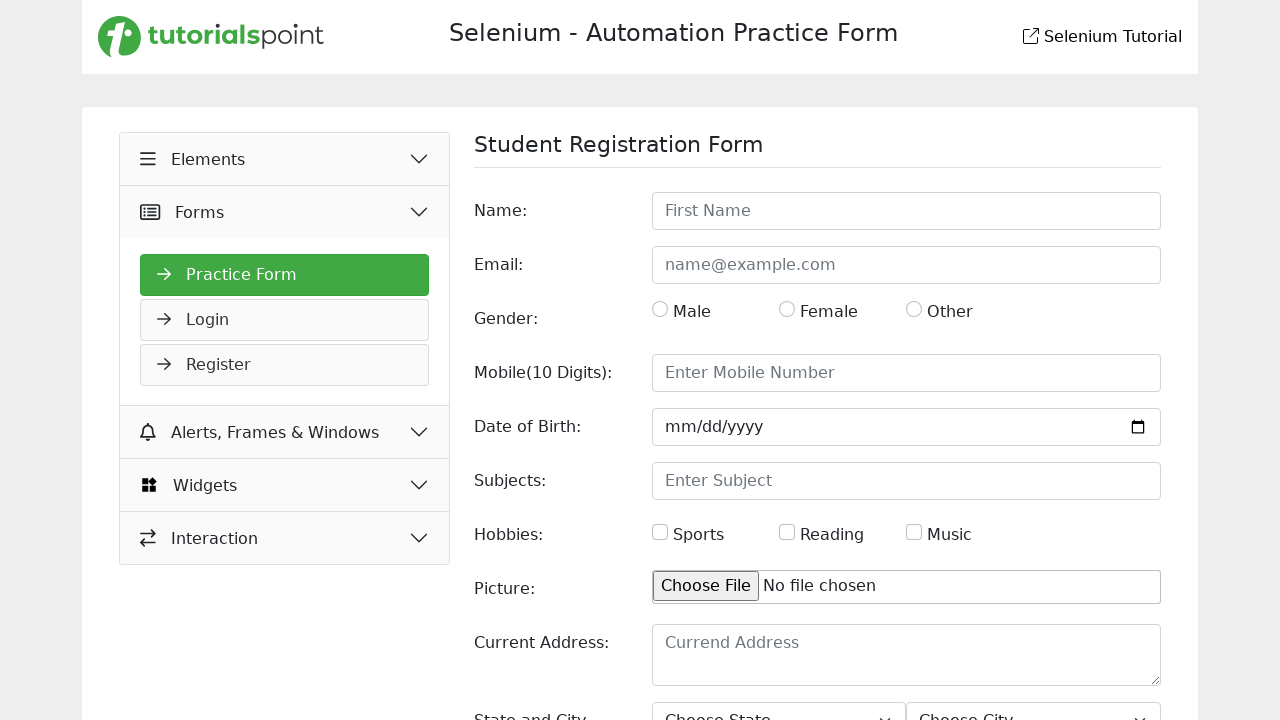

Filled First Name input field with 'Ebrahim' on input[placeholder='First Name']
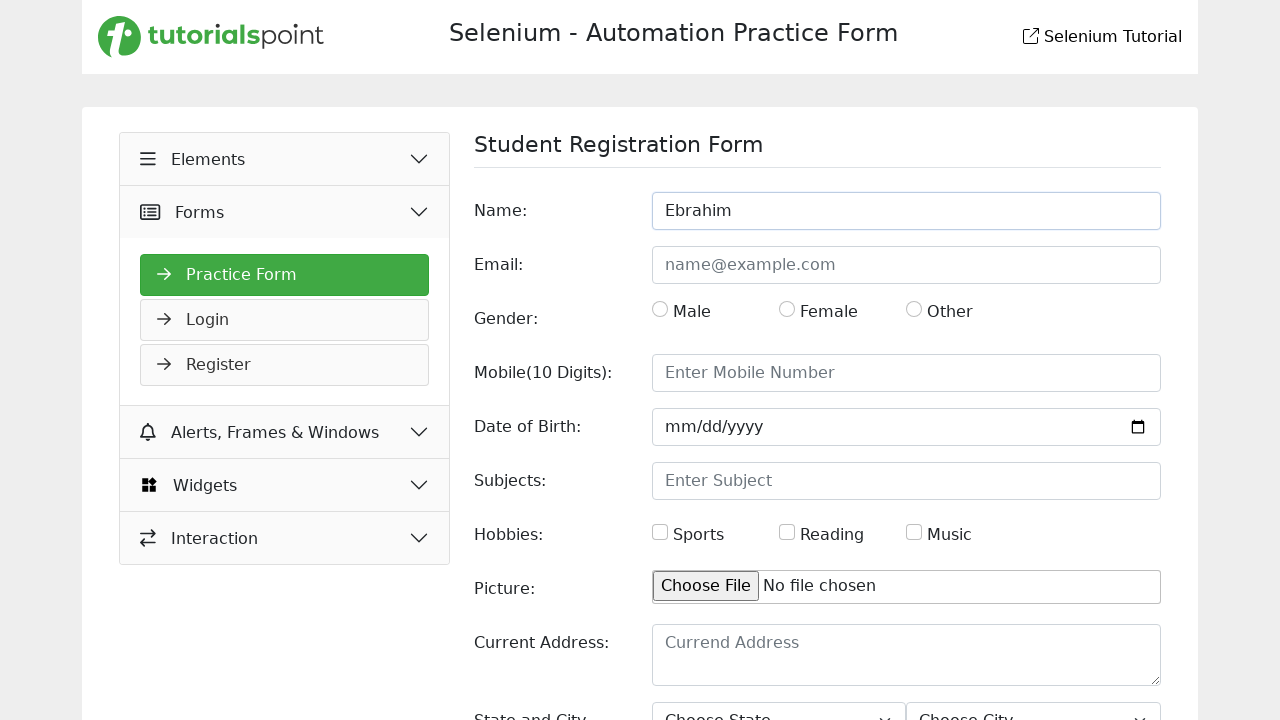

Cleared the First Name input field on input[placeholder='First Name']
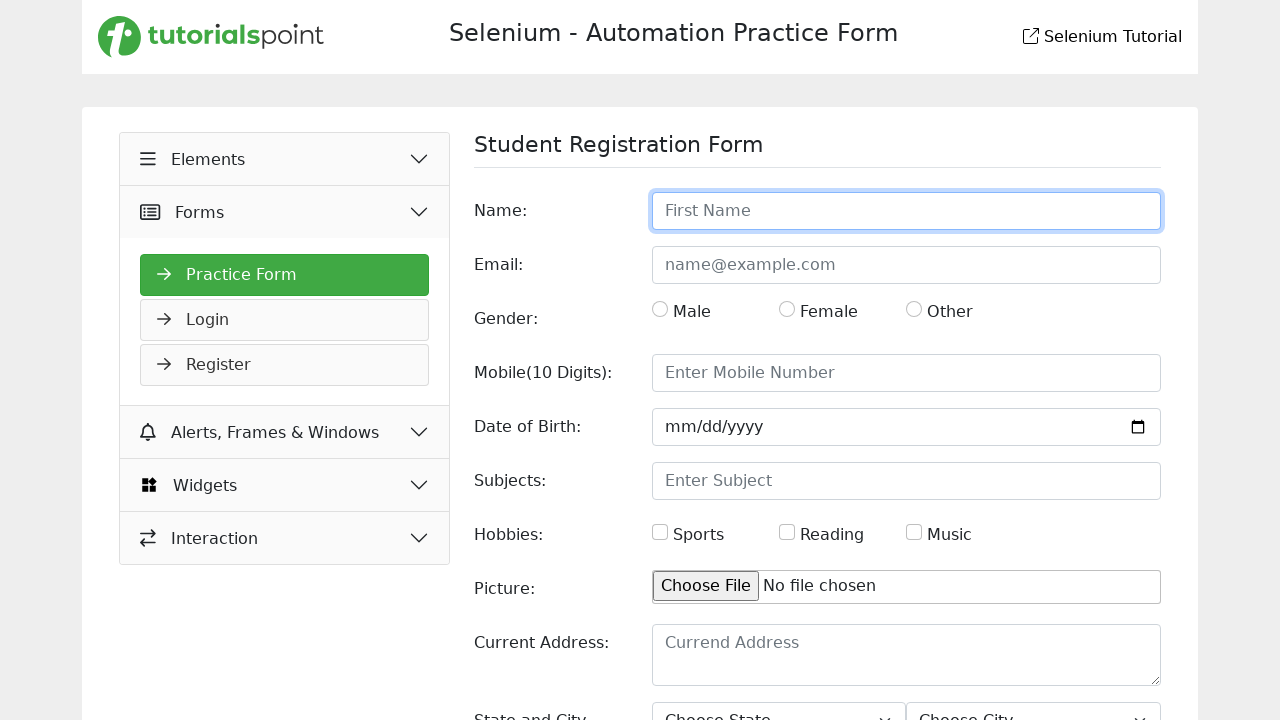

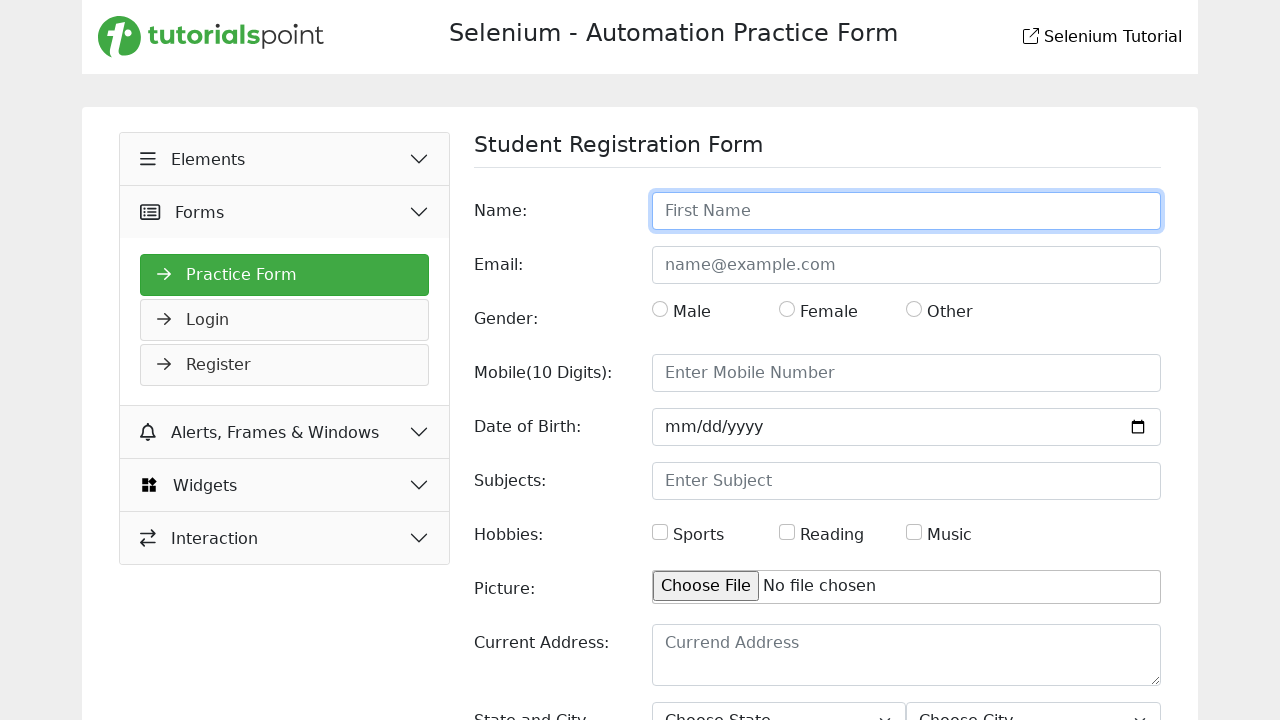